Navigates to Hepsiburada homepage and verifies that specific links can be found using link text and partial link text locators, demonstrating element location strategies.

Starting URL: https://www.hepsiburada.com/

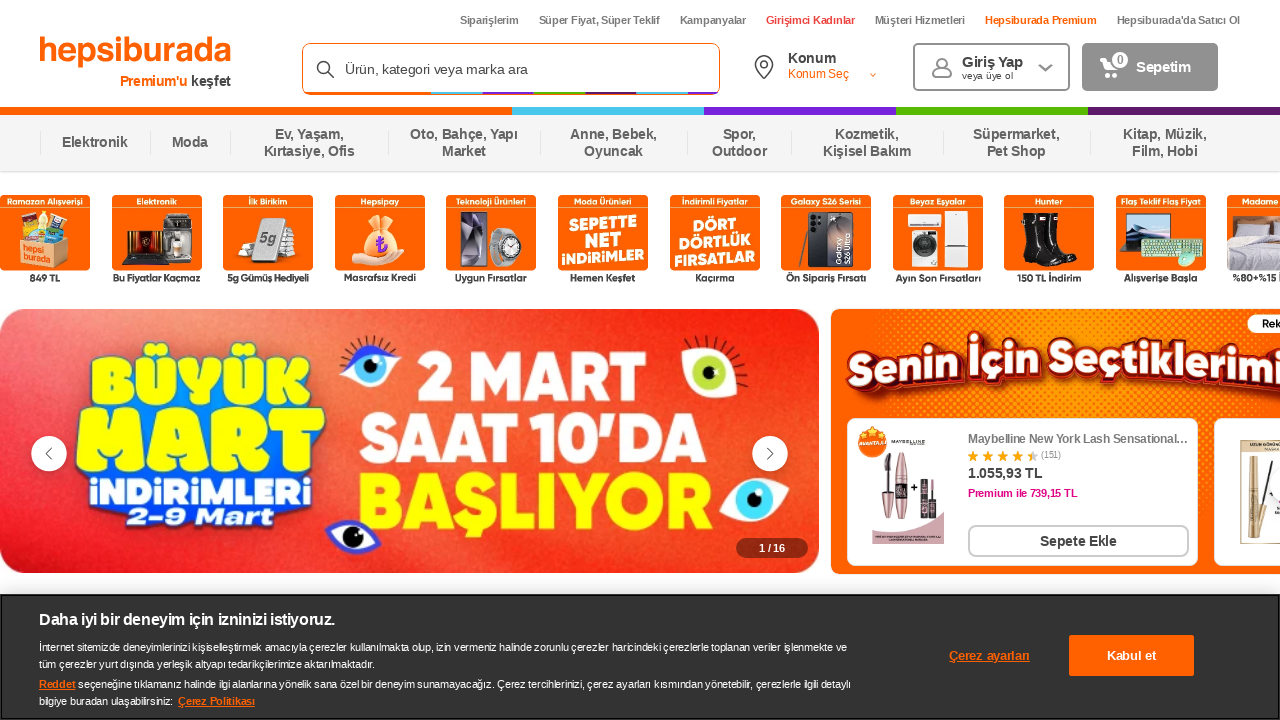

Located 'Siparişlerim' (My Orders) link by text
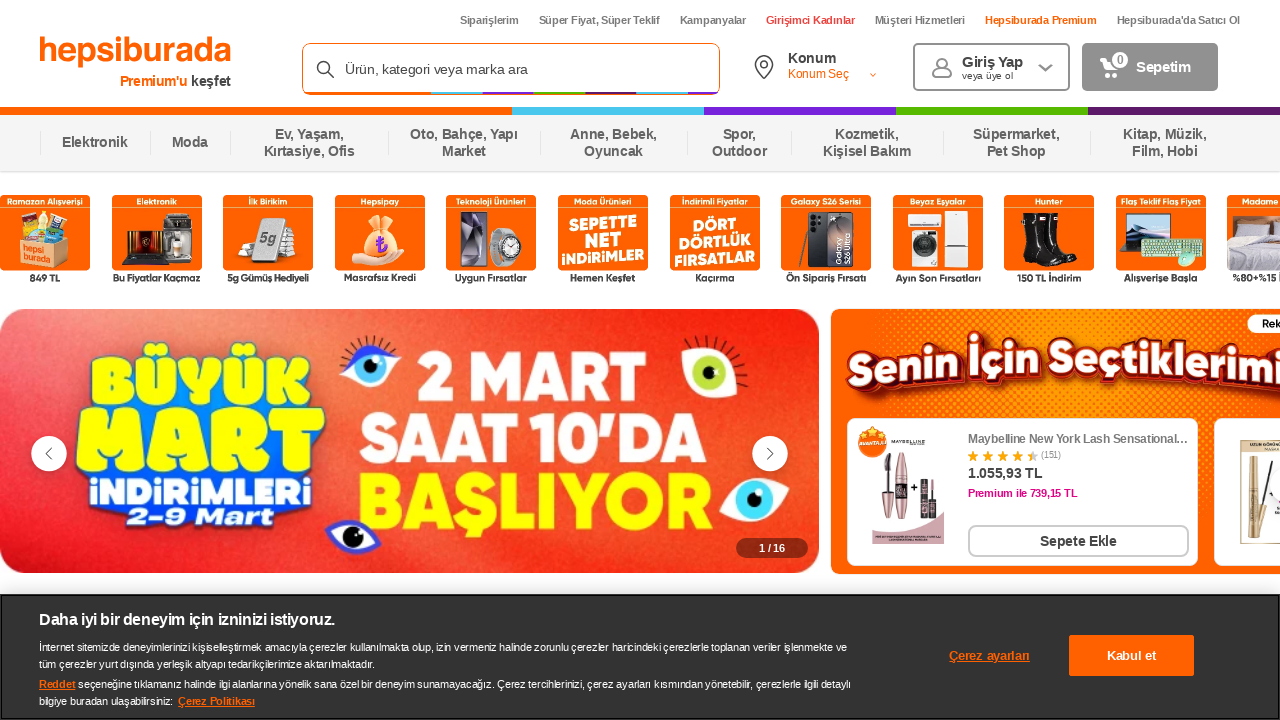

Waited for 'Siparişlerim' link to be present in DOM
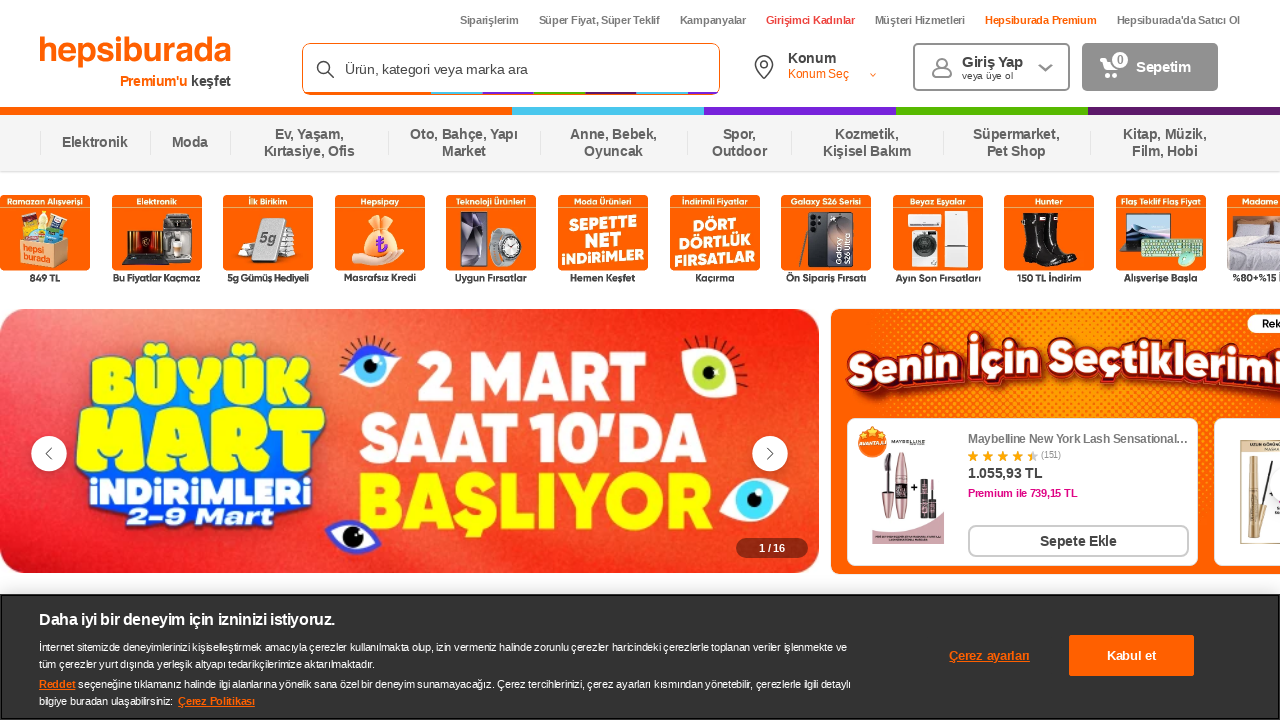

Located 'Süper Fiyat' link using partial text match
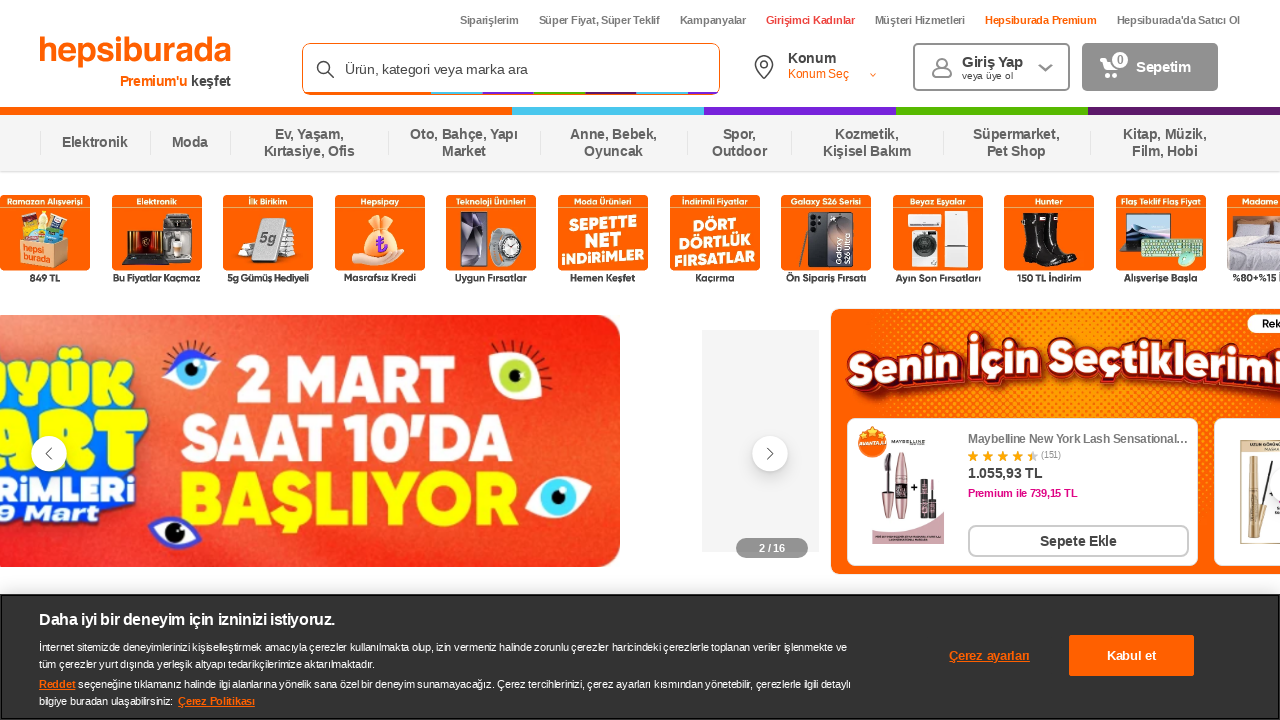

Waited for 'Süper Fiyat' link to be present in DOM
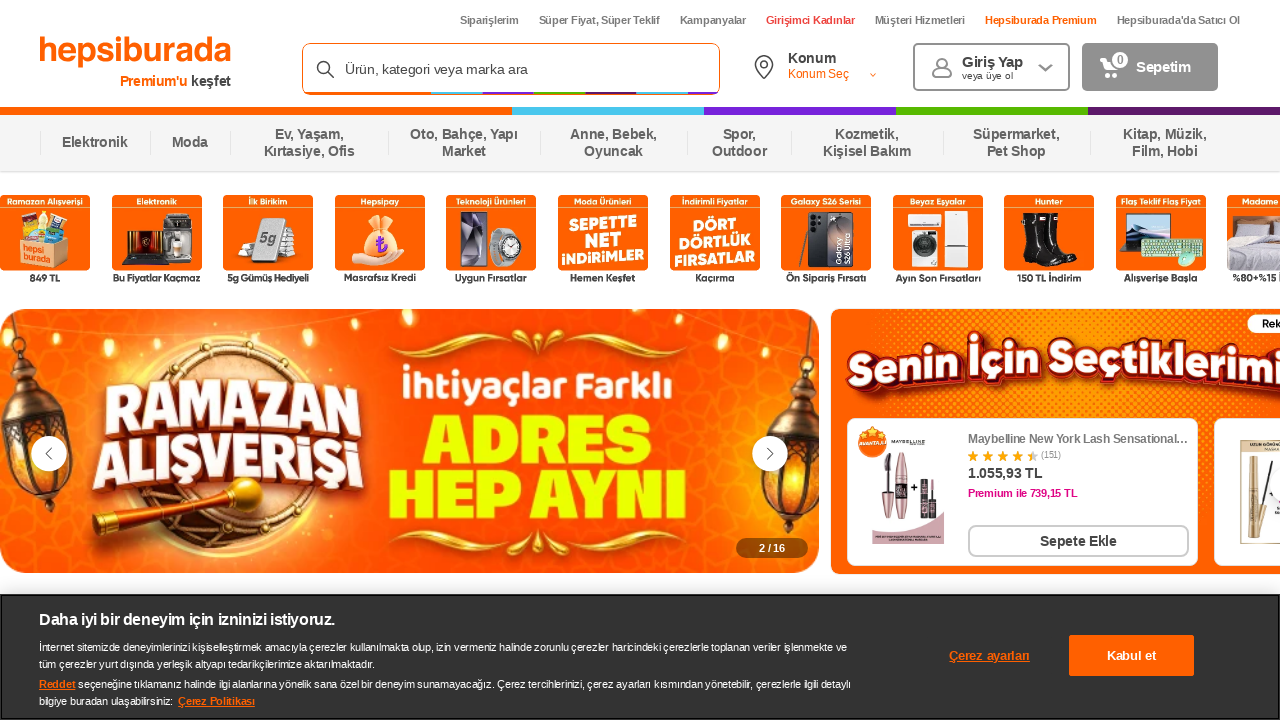

Verified 'Siparişlerim' link is visible
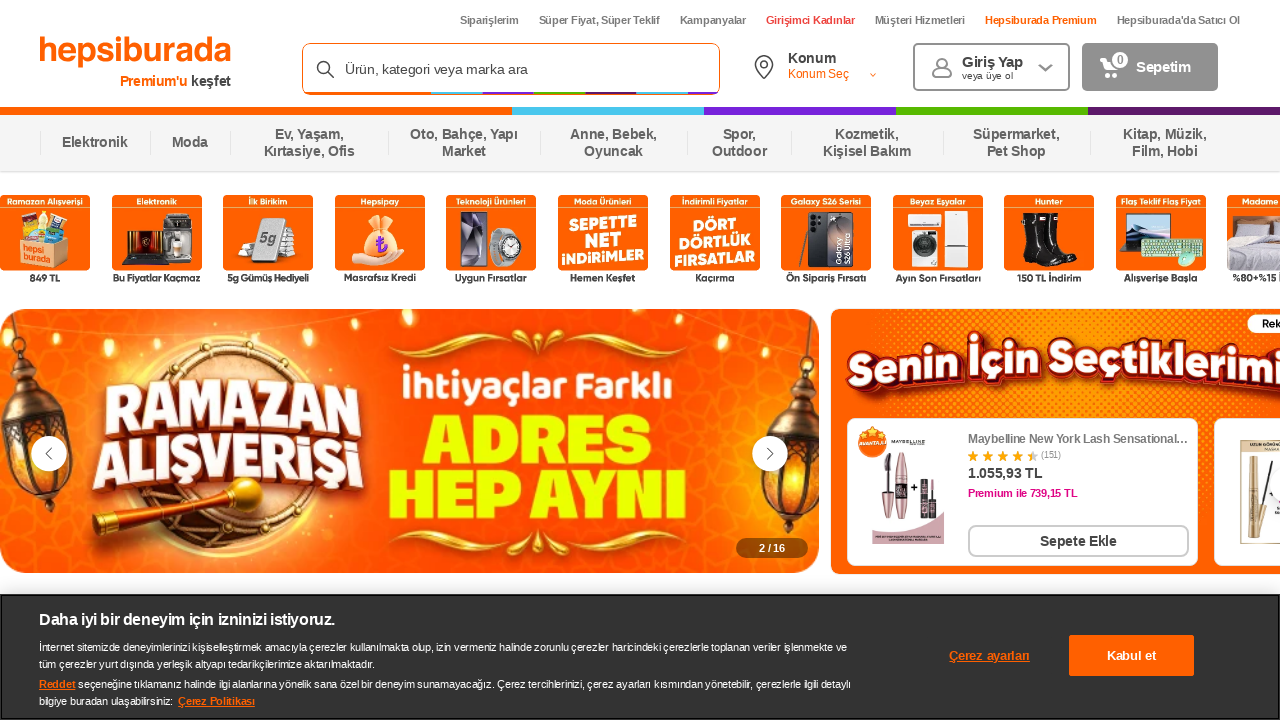

Verified 'Süper Fiyat' link is visible
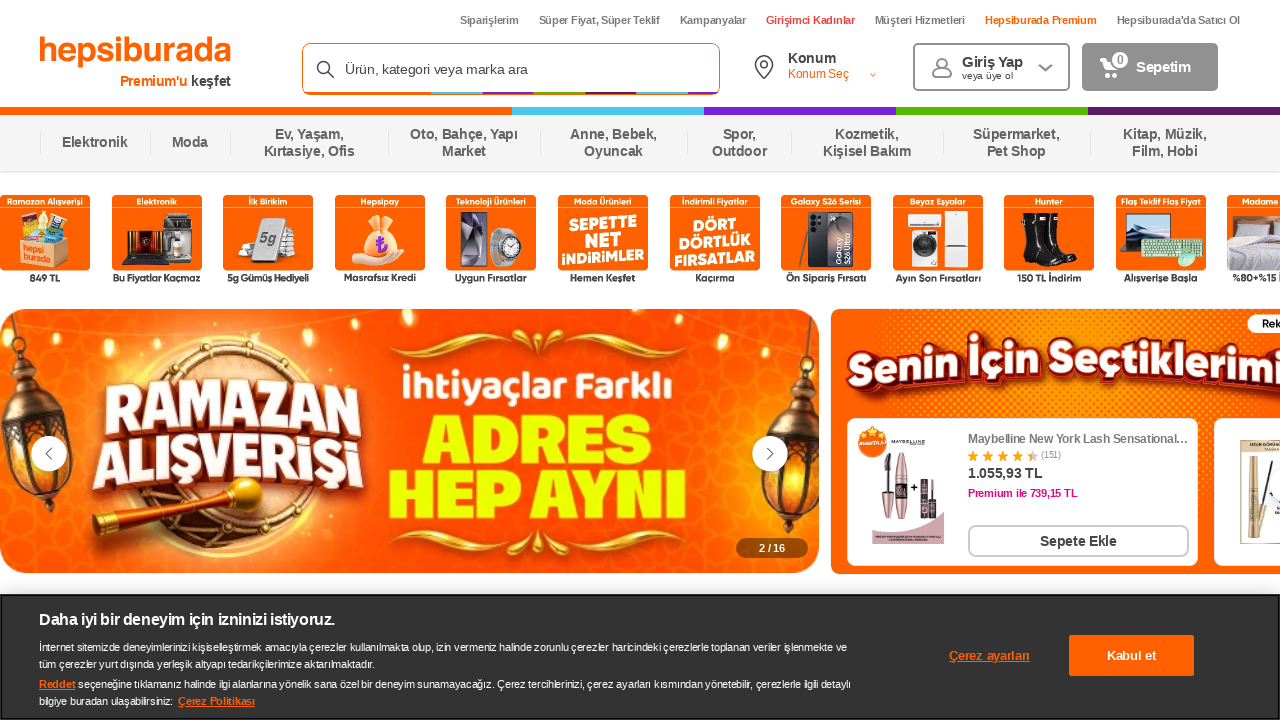

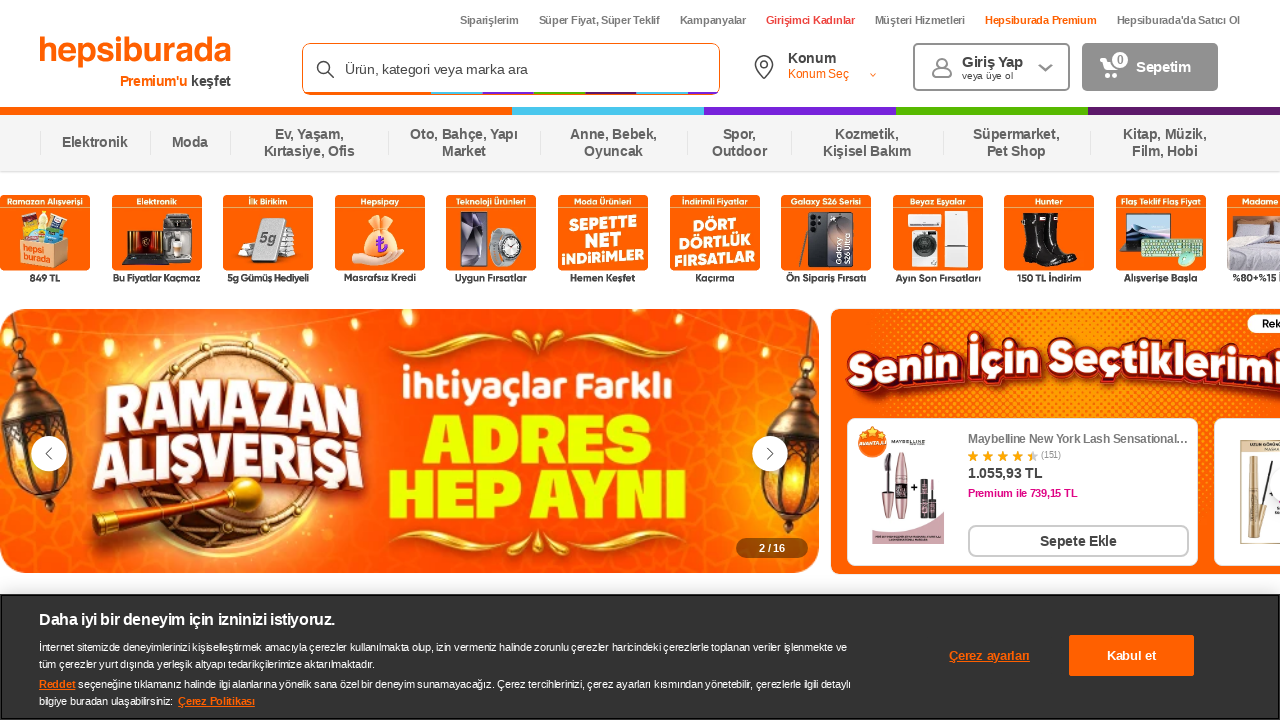